Tests a math form by reading a value from the page, calculating a mathematical formula (log of absolute value of 12*sin(x)), filling the answer, checking a checkbox, selecting a radio button, and submitting the form.

Starting URL: https://suninjuly.github.io/math.html

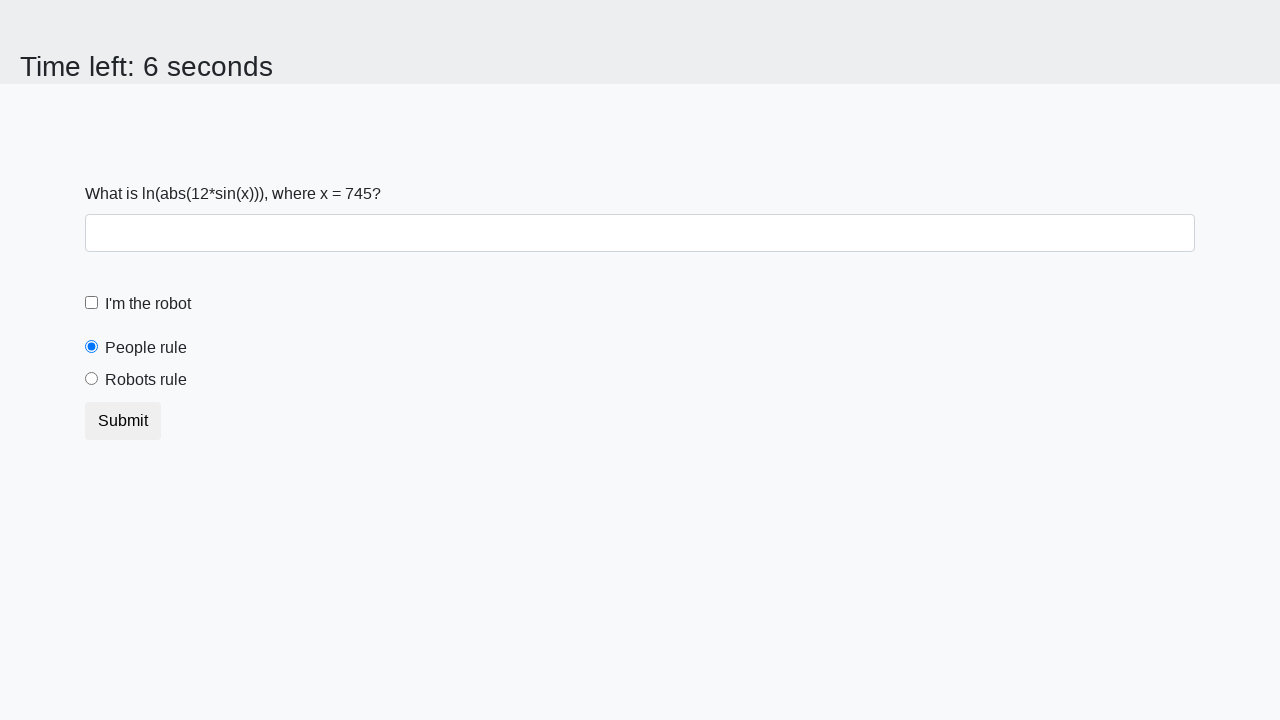

Read x value from page span#input_value
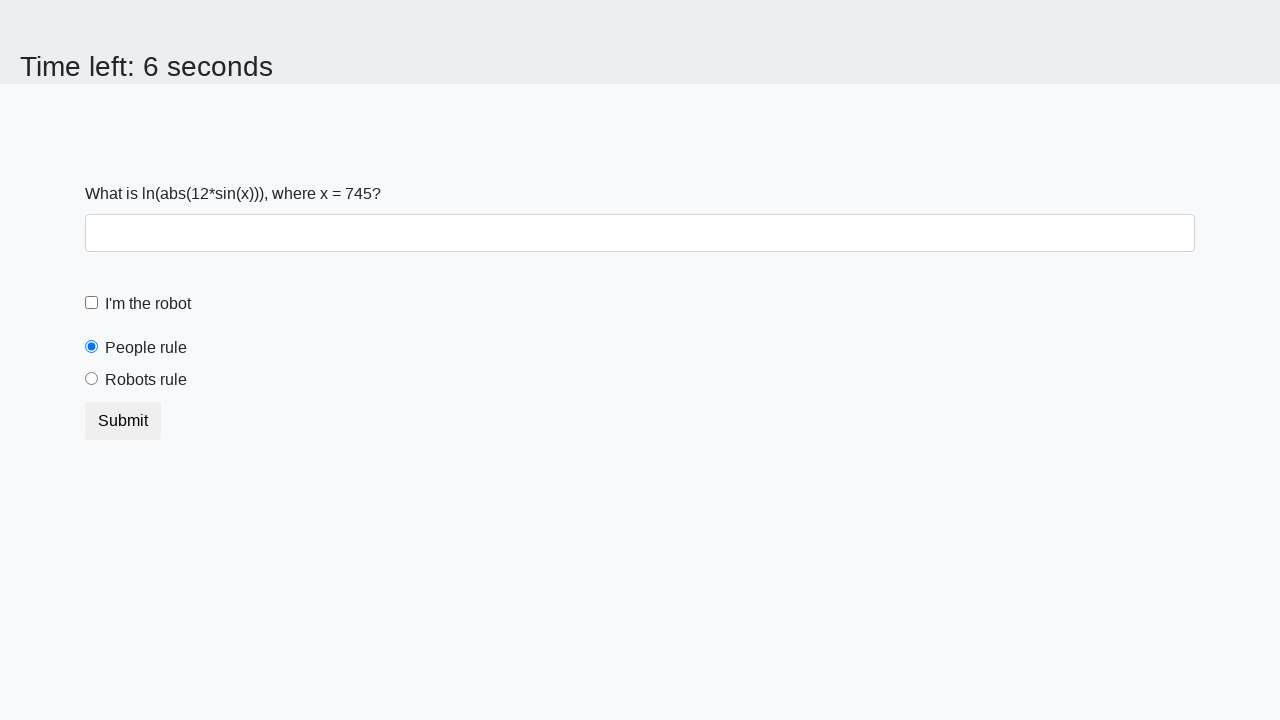

Calculated answer using formula log(|12*sin(x)|): 1.6368285044129476
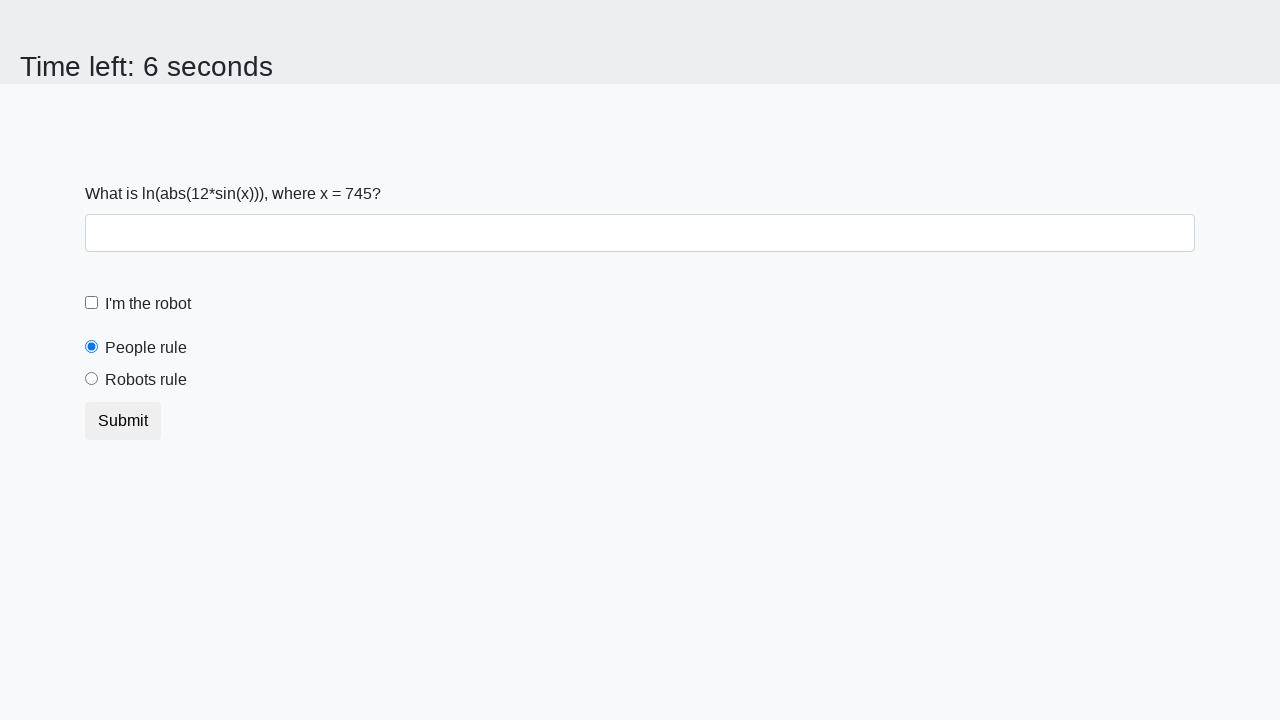

Filled answer field with calculated value: 1.6368285044129476 on #answer
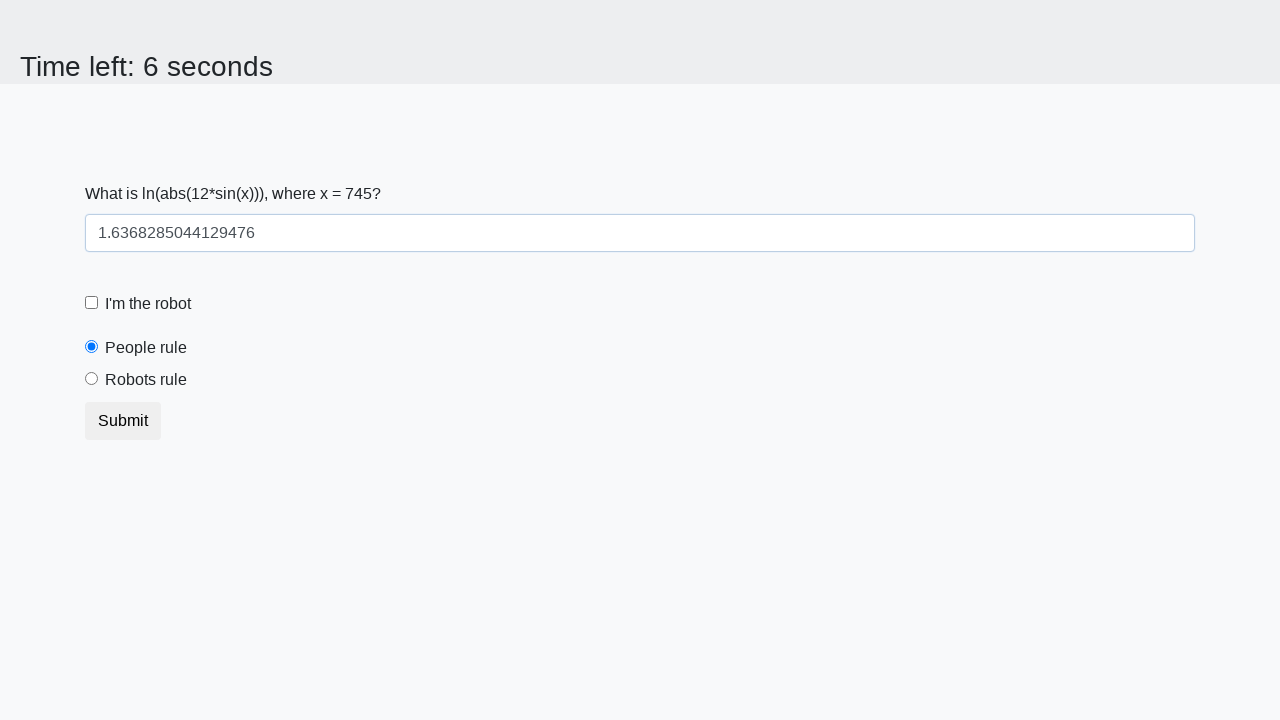

Clicked robotCheckbox checkbox at (148, 304) on label[for='robotCheckbox']
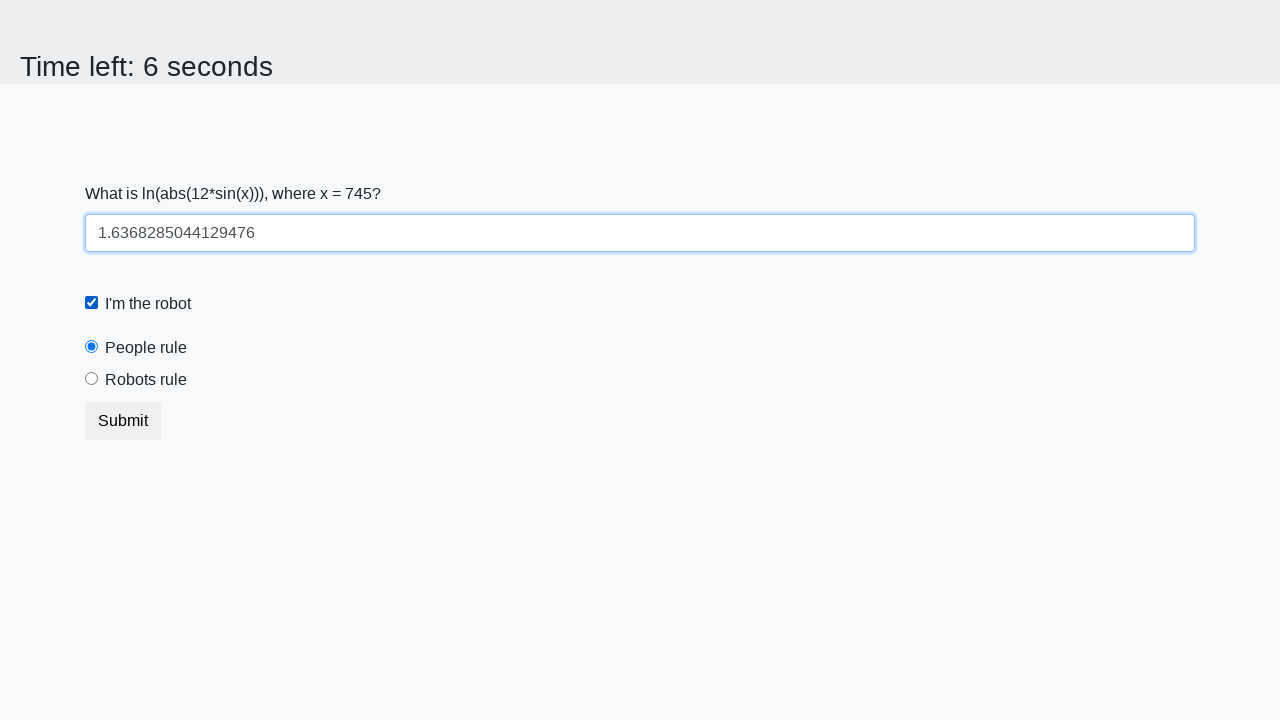

Selected robotsRule radio button at (146, 380) on label[for='robotsRule']
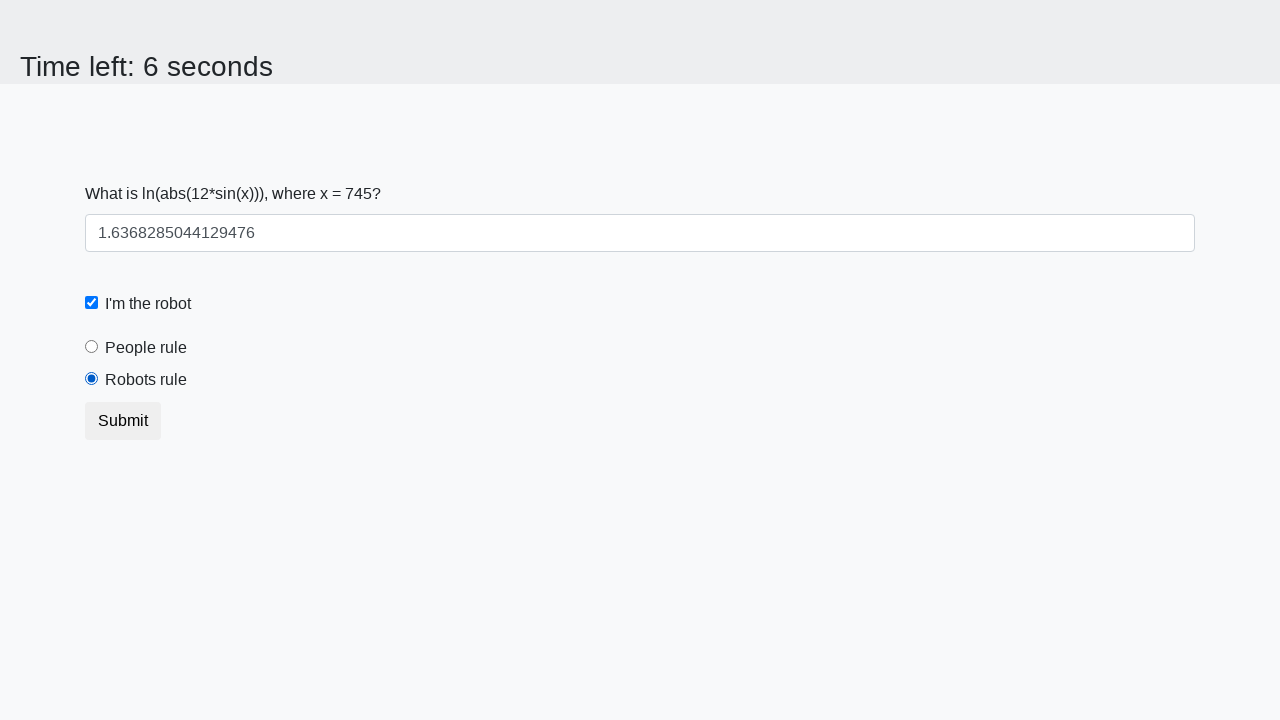

Clicked submit button to submit form at (123, 421) on button
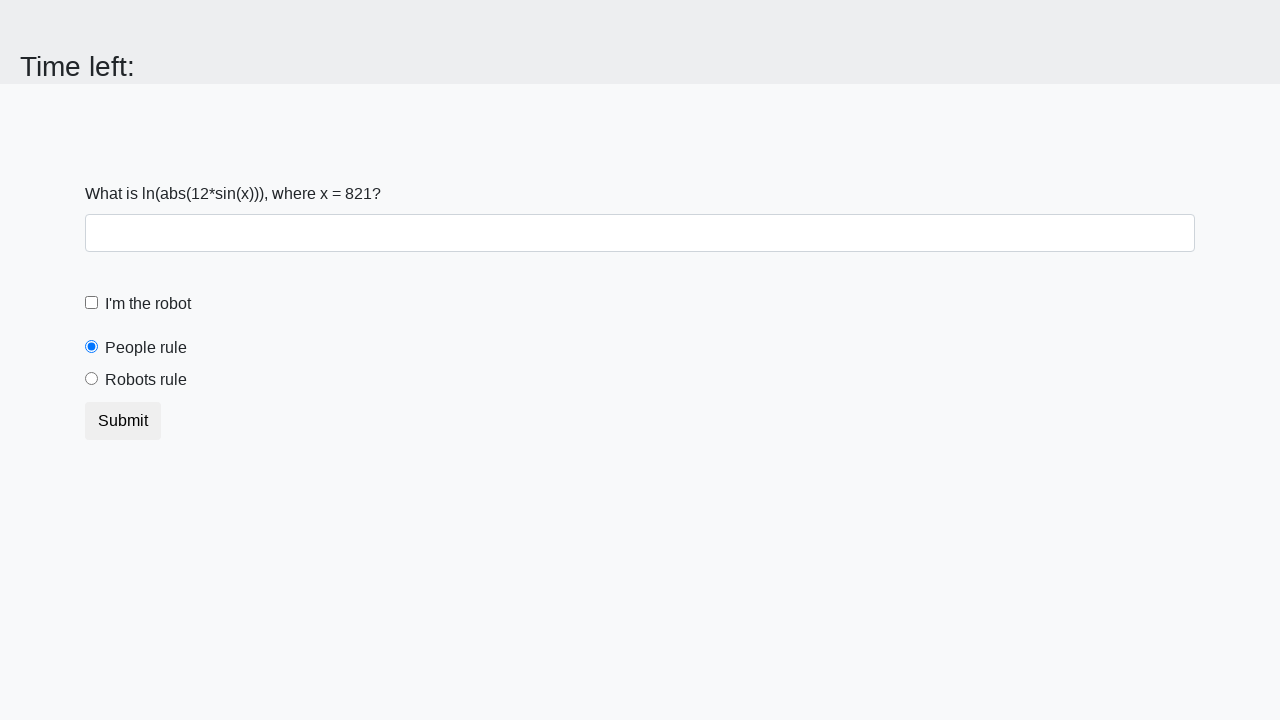

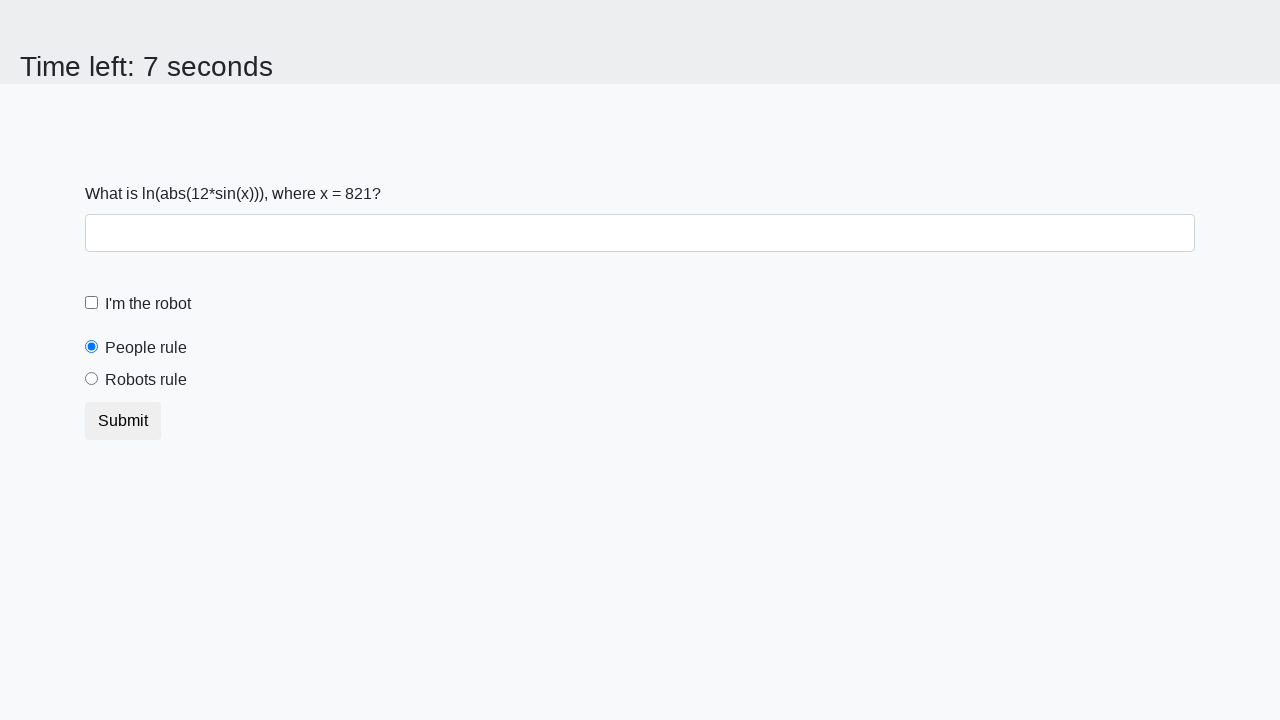